Tests radio button selection functionality by clicking different radio button options on a form

Starting URL: http://formy-project.herokuapp.com/radiobutton

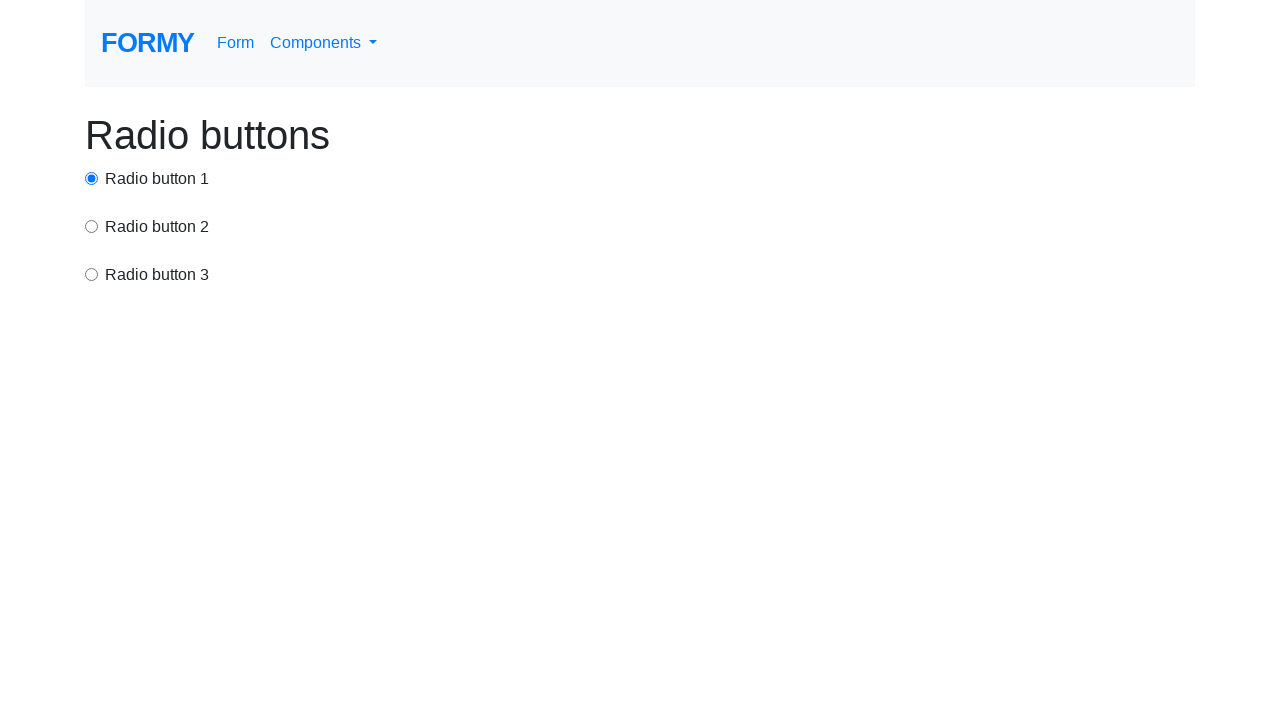

Clicked first radio button option at (92, 178) on #radio-button-1
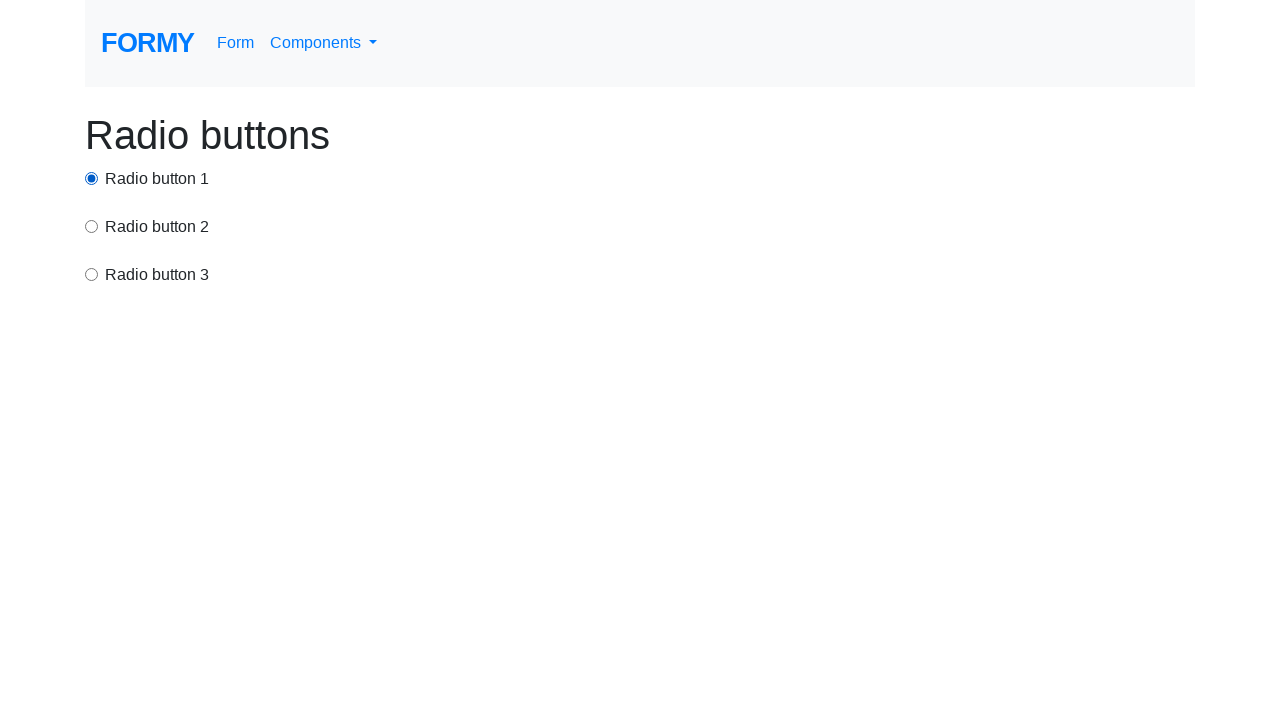

Clicked second radio button option at (92, 226) on input[value='option2']
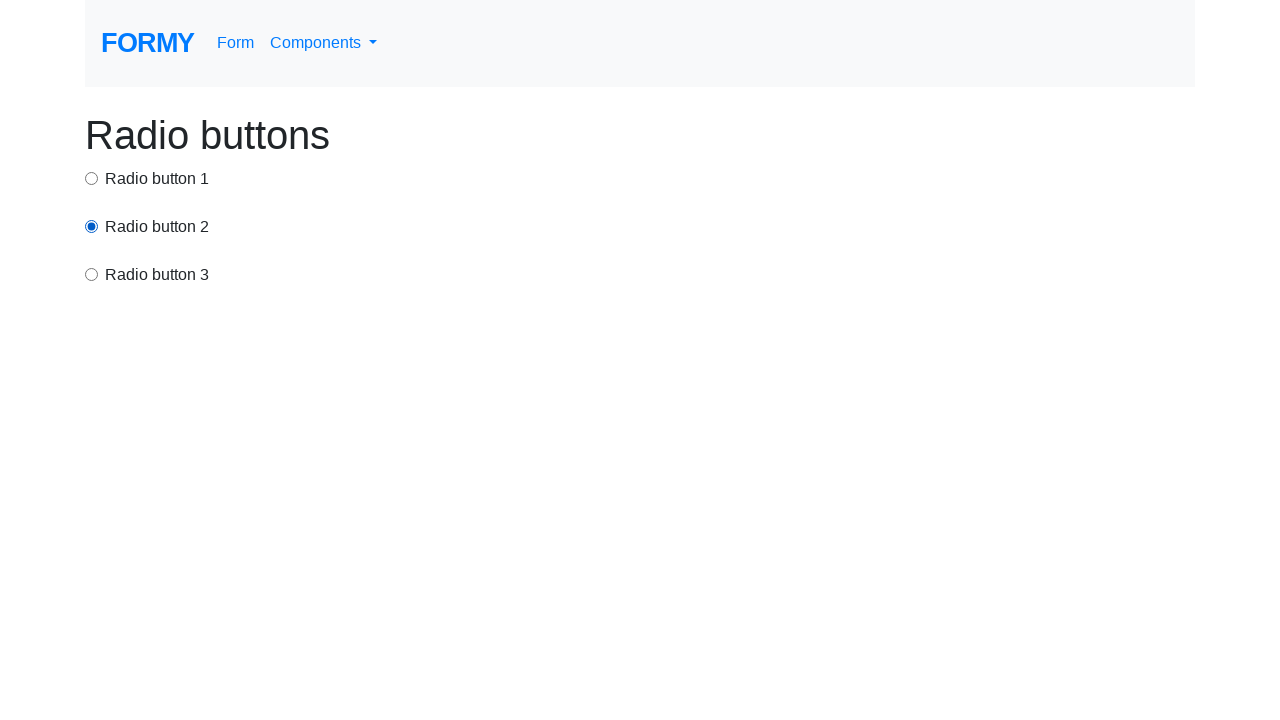

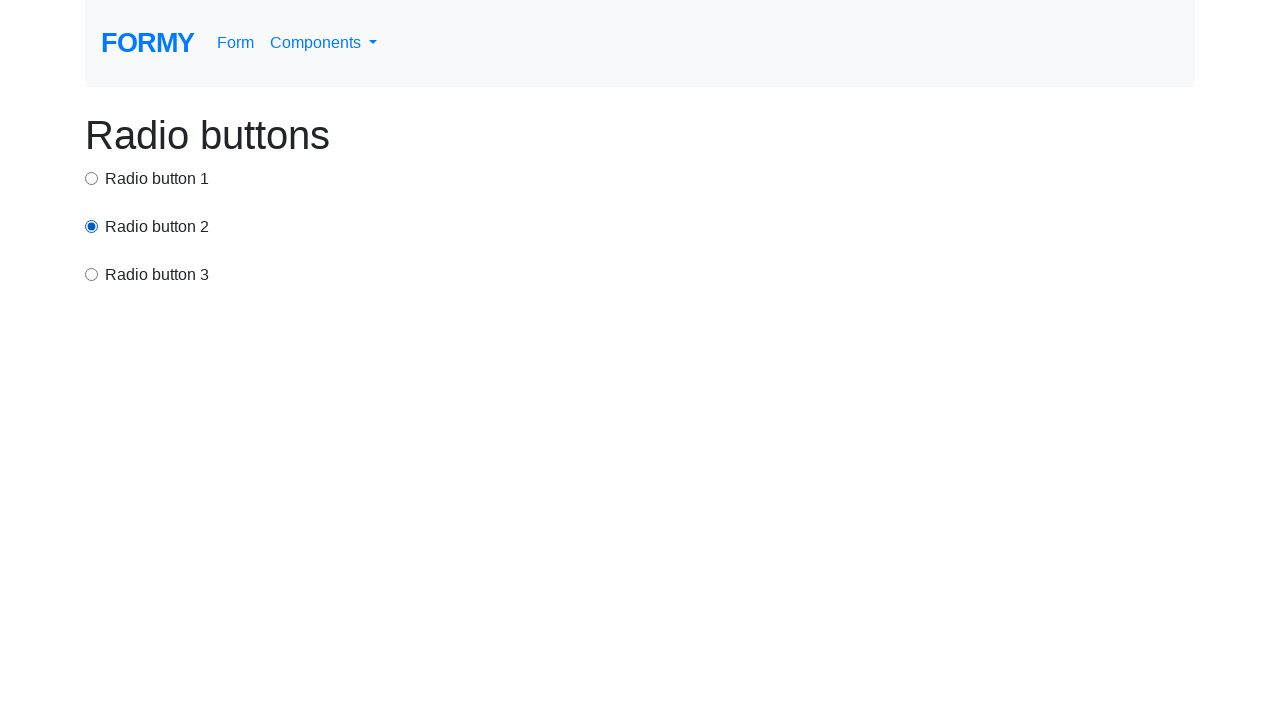